Navigates to the-internet.herokuapp.com, maximizes the window, and verifies the page title is 'The Internet'

Starting URL: https://the-internet.herokuapp.com

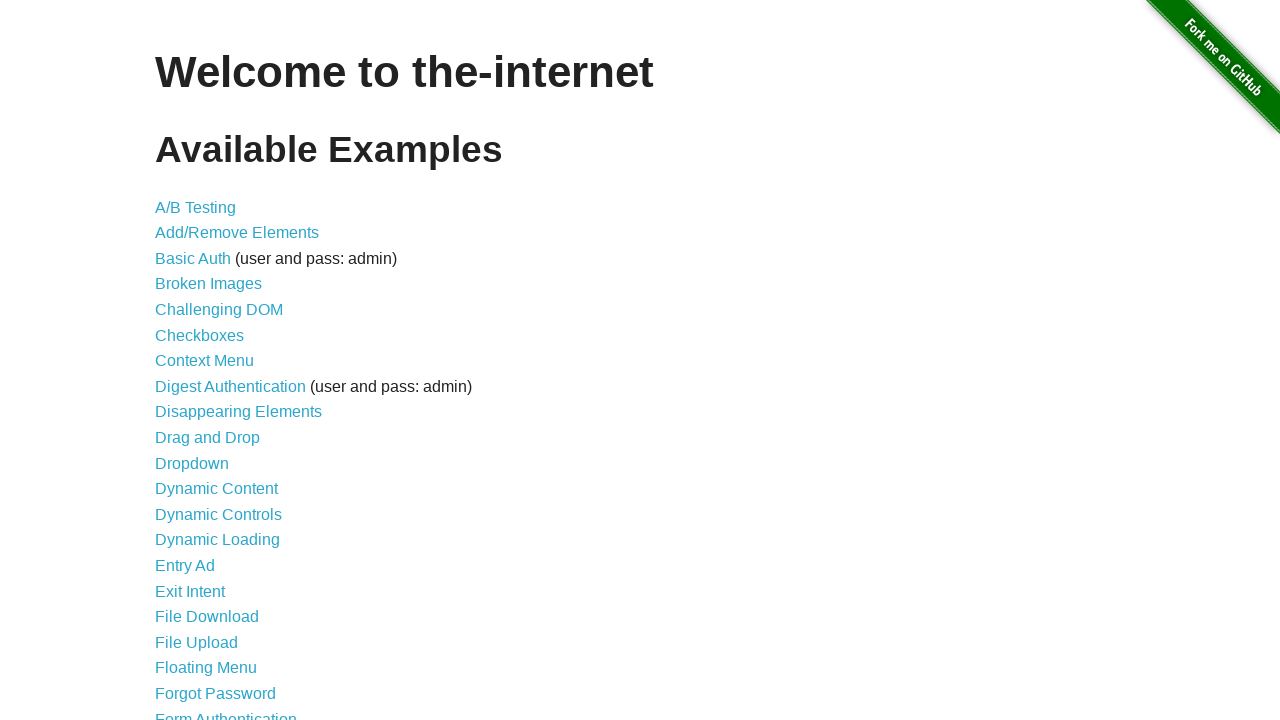

Navigated to https://the-internet.herokuapp.com
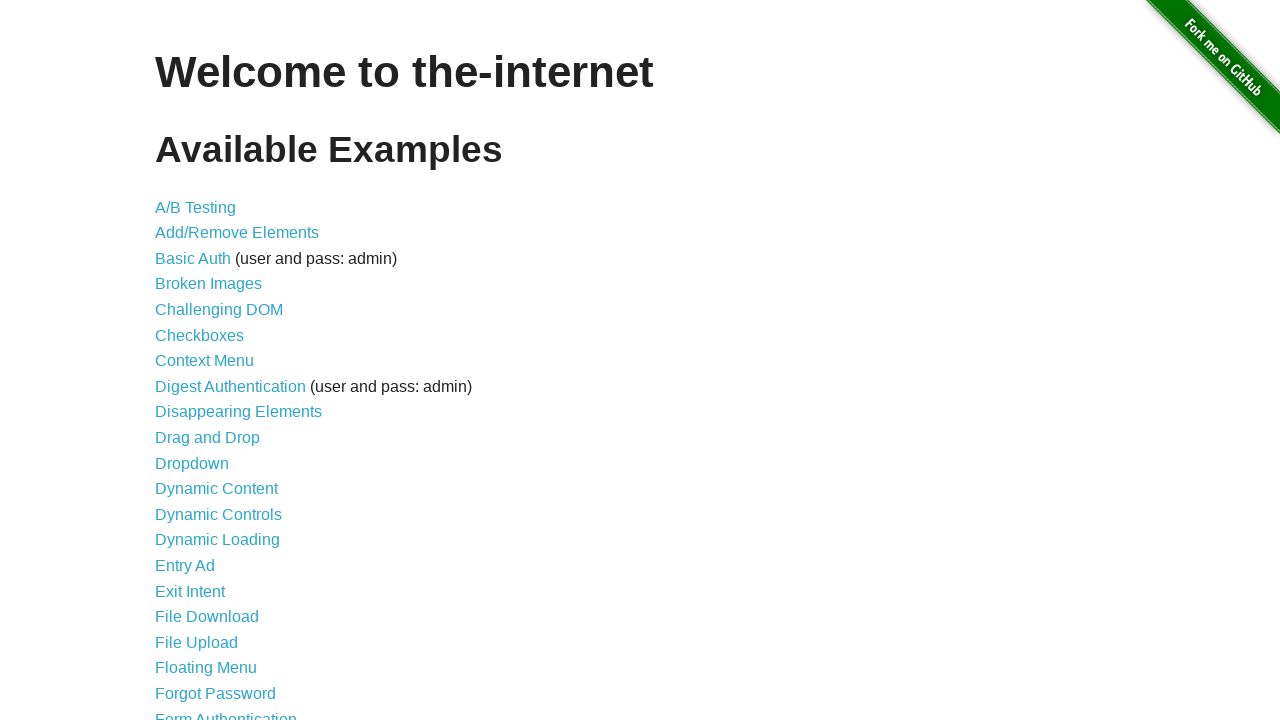

Maximized browser window to 1920x1080
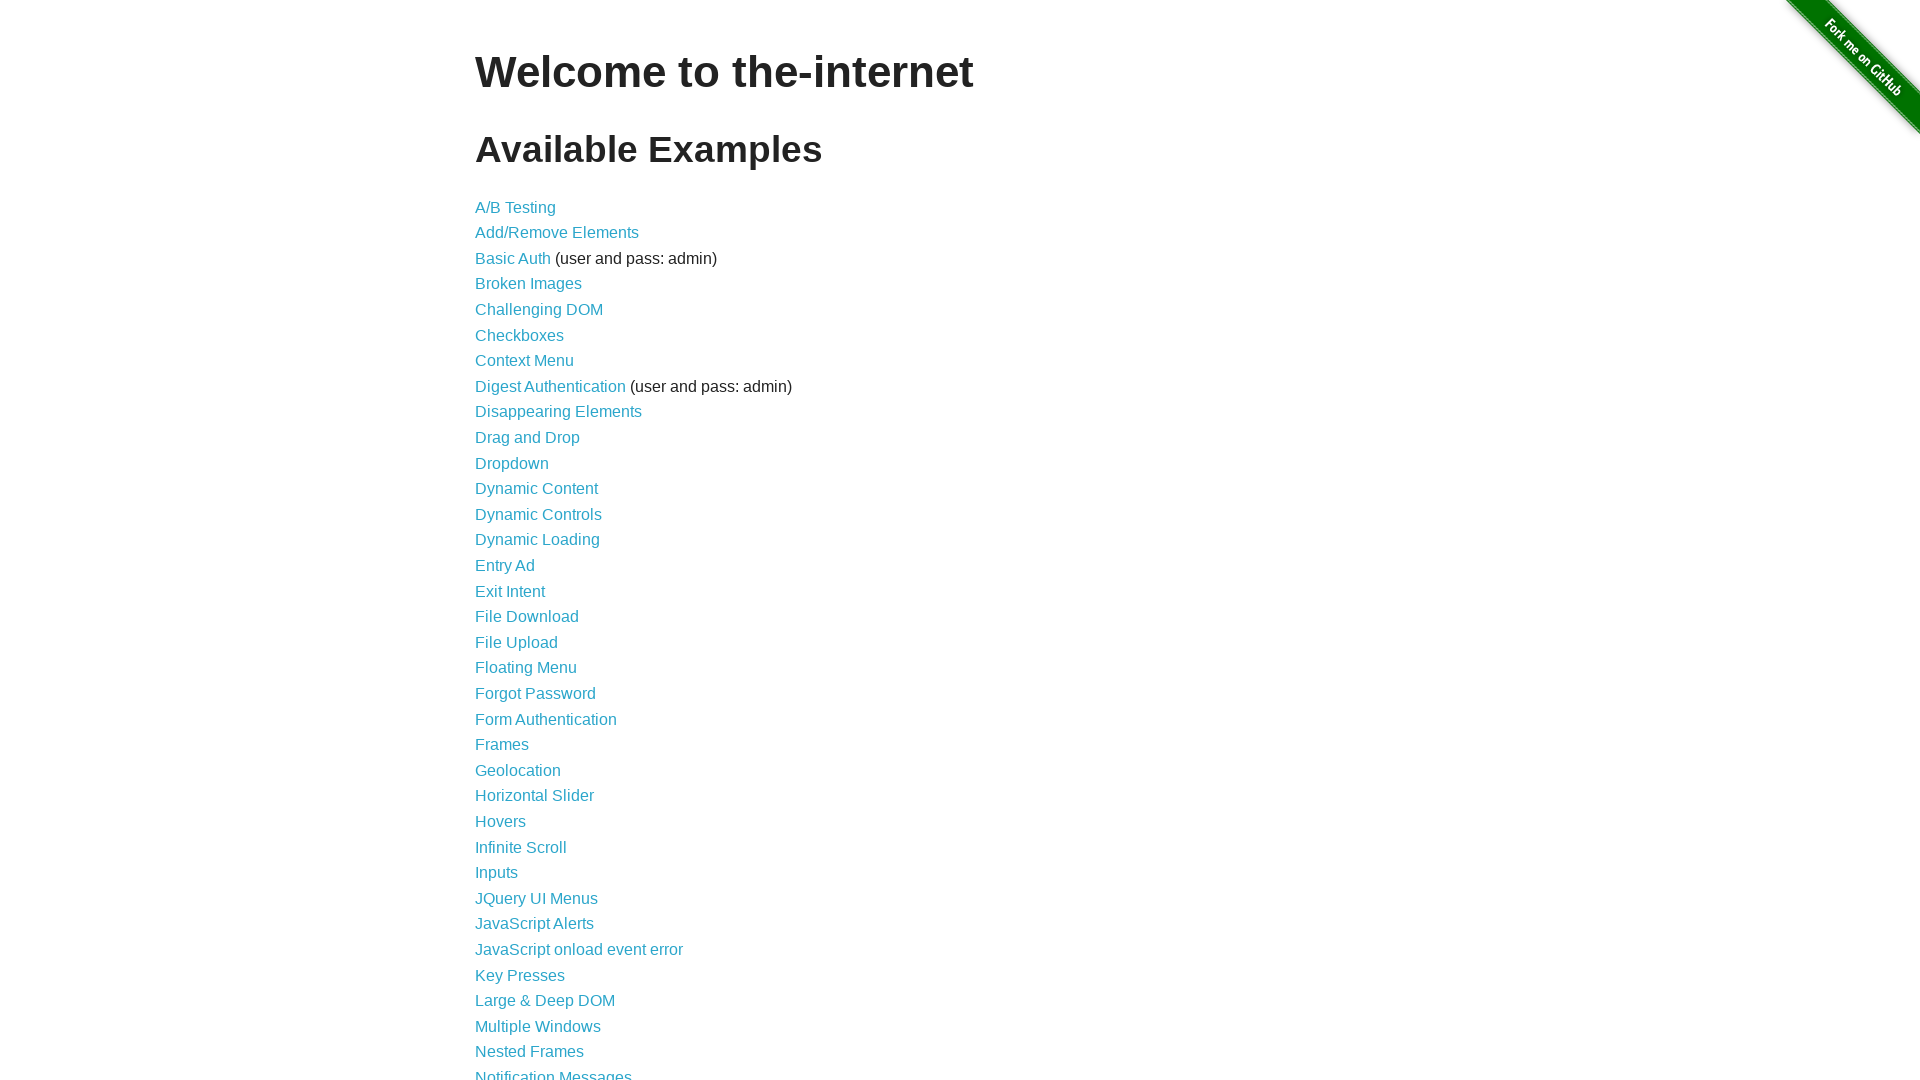

Verified page title is 'The Internet'
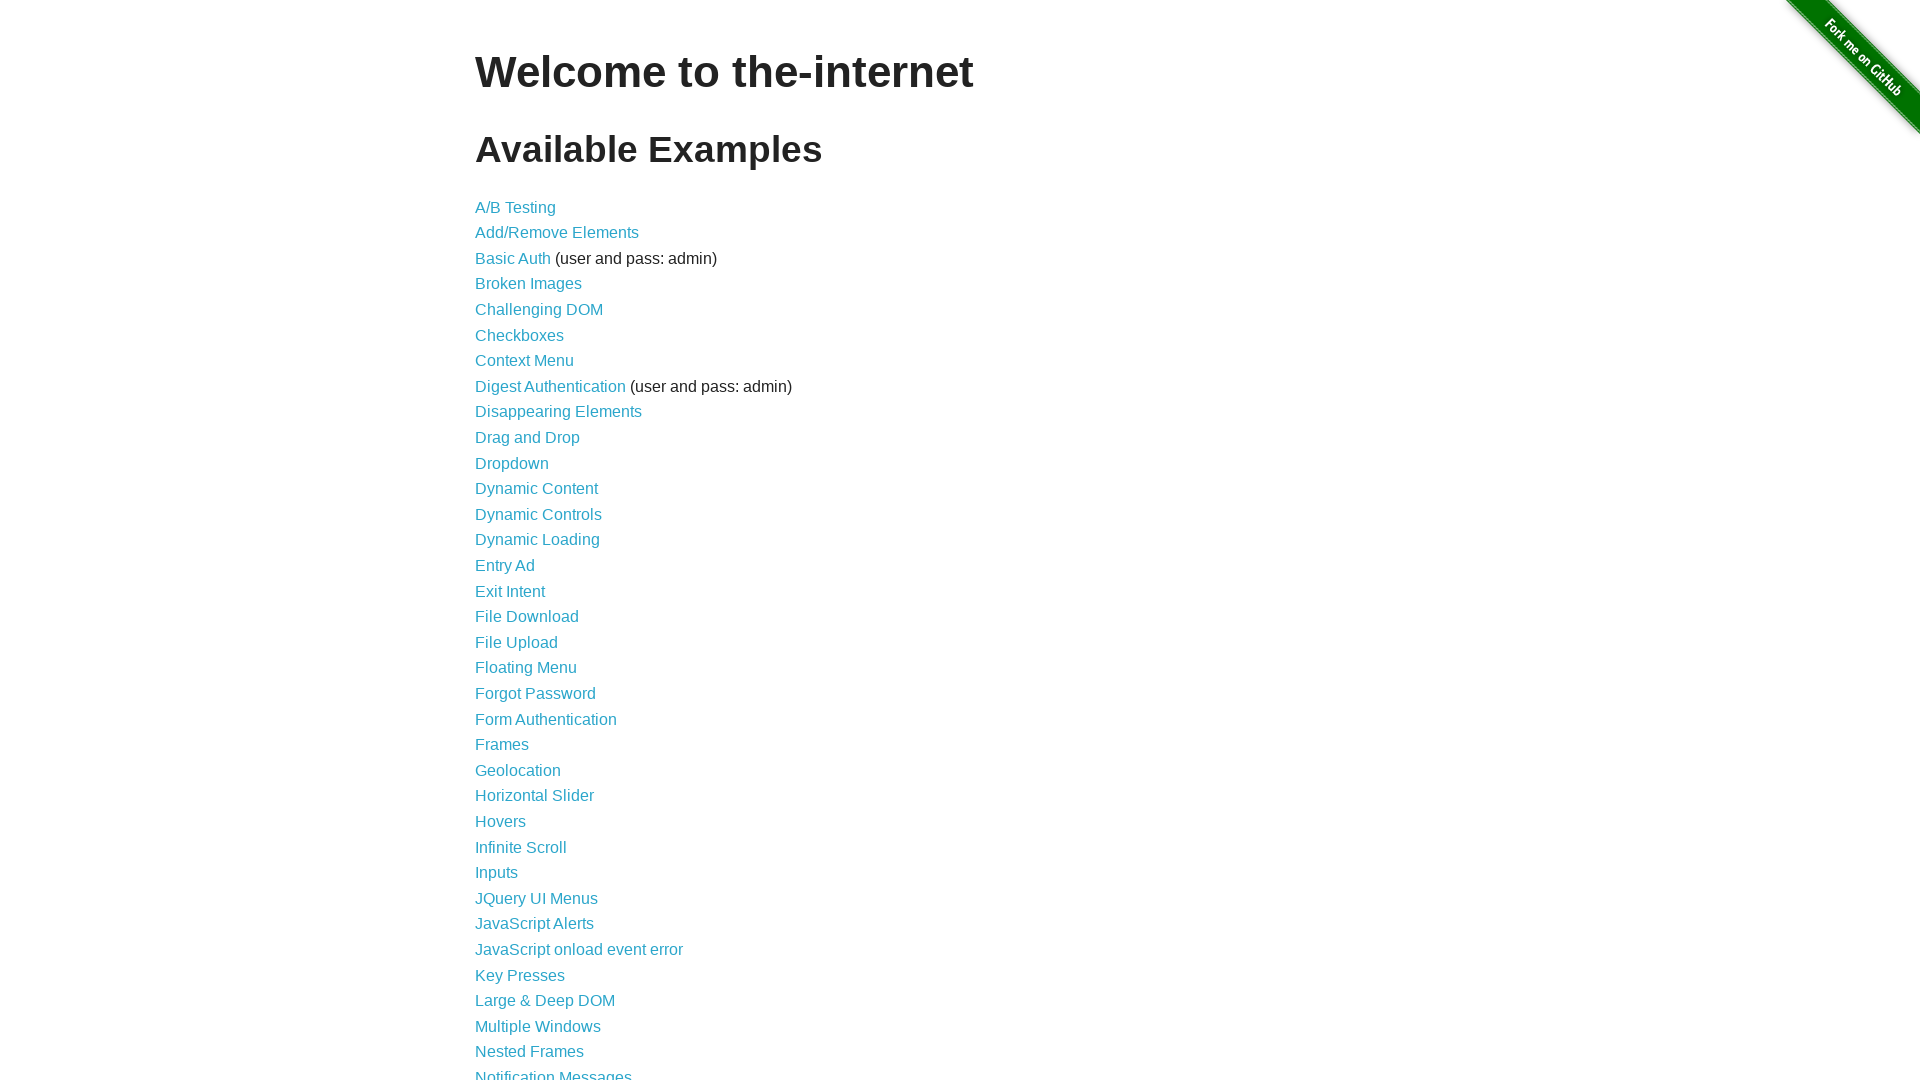

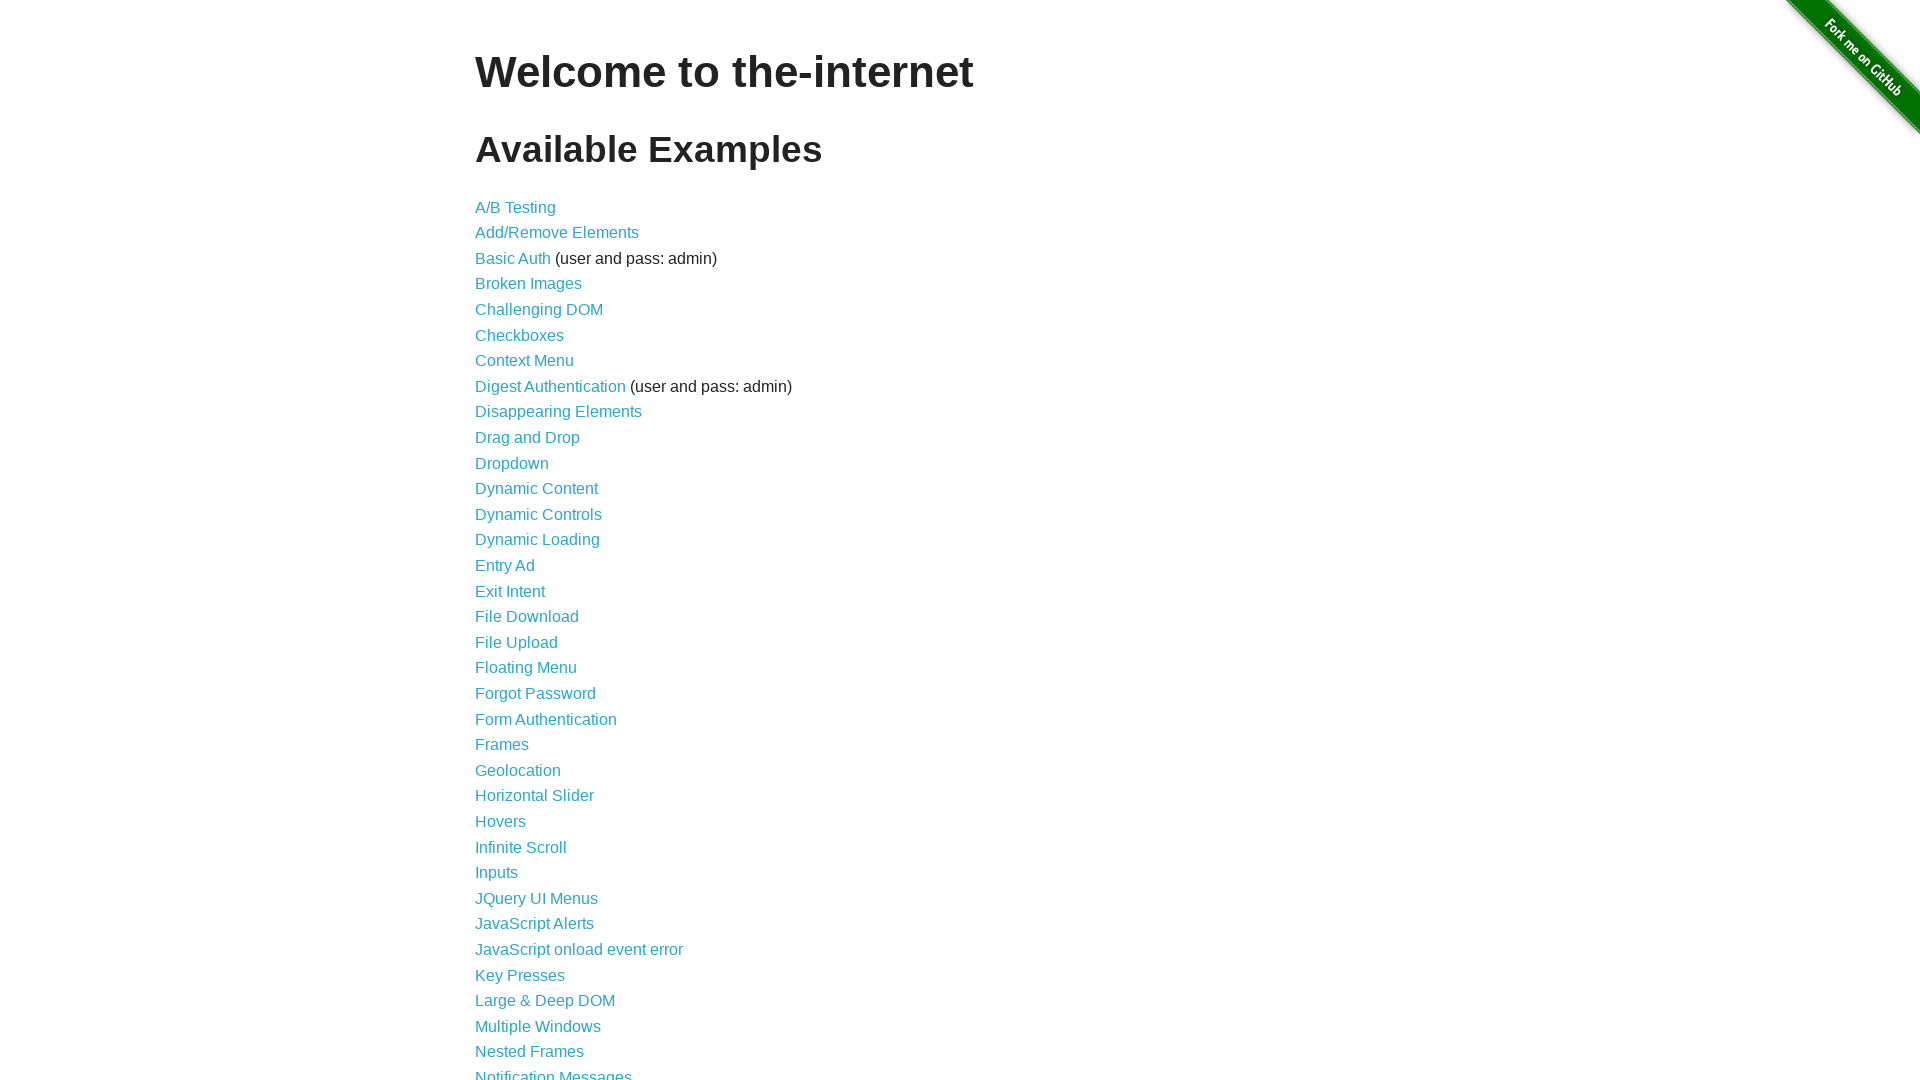